Tests various XPath locators on a practice form by filling multiple input fields including username, security question, API settings, custom fields, and email

Starting URL: https://syntaxprojects.com/Xpath.php

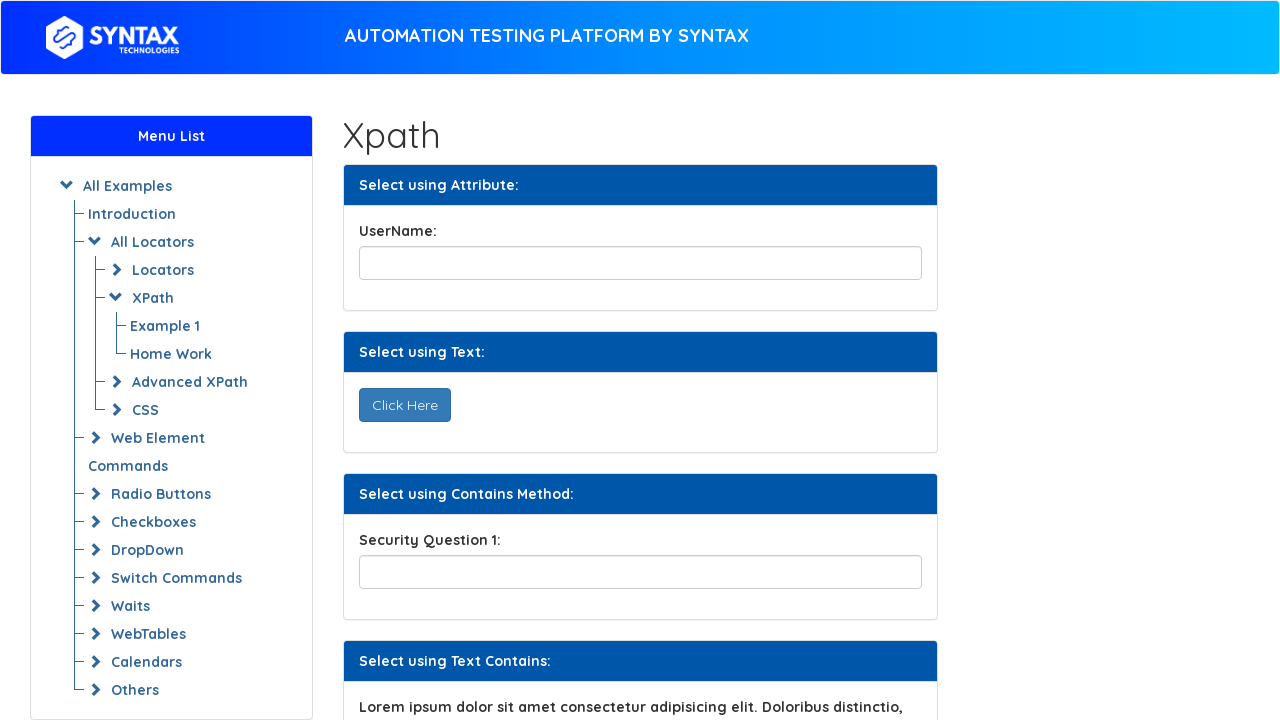

Filled username field with 'Nhu' on input#title
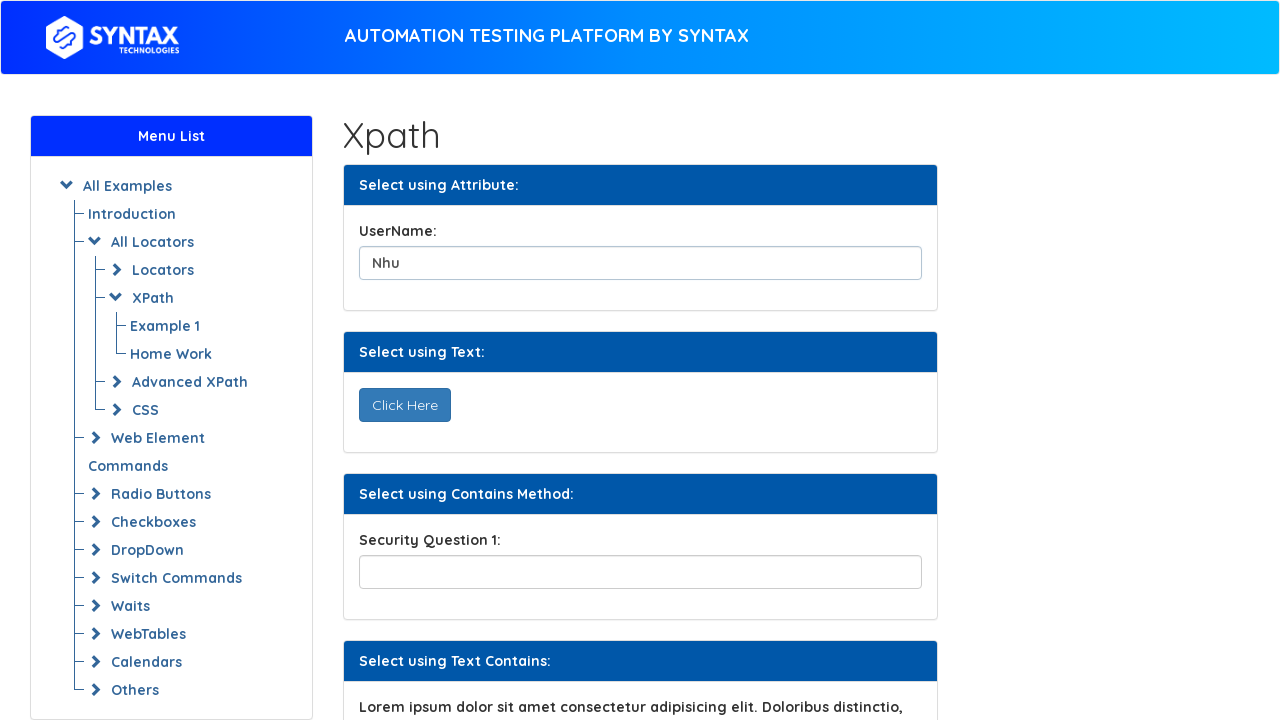

Clicked 'Click Here' button at (404, 405) on button:has-text('Click Here')
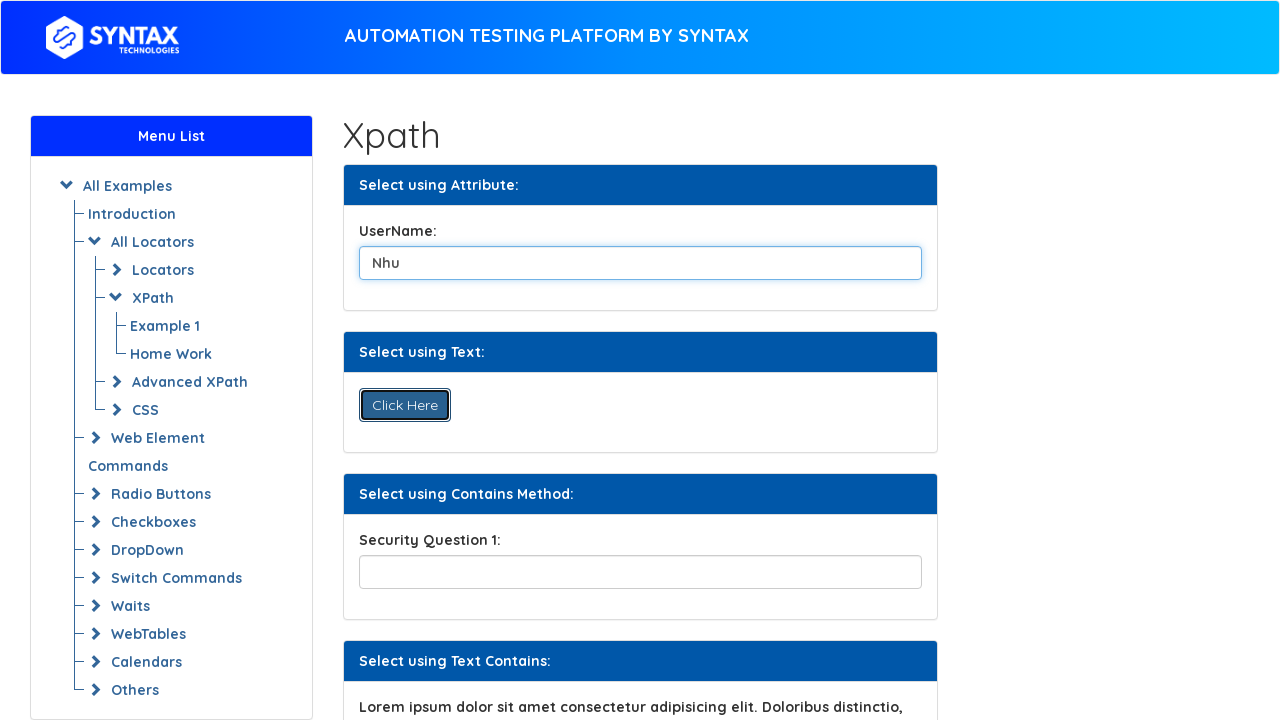

Filled security question field with 'What is your school name?' on input[name*='securityPartial']
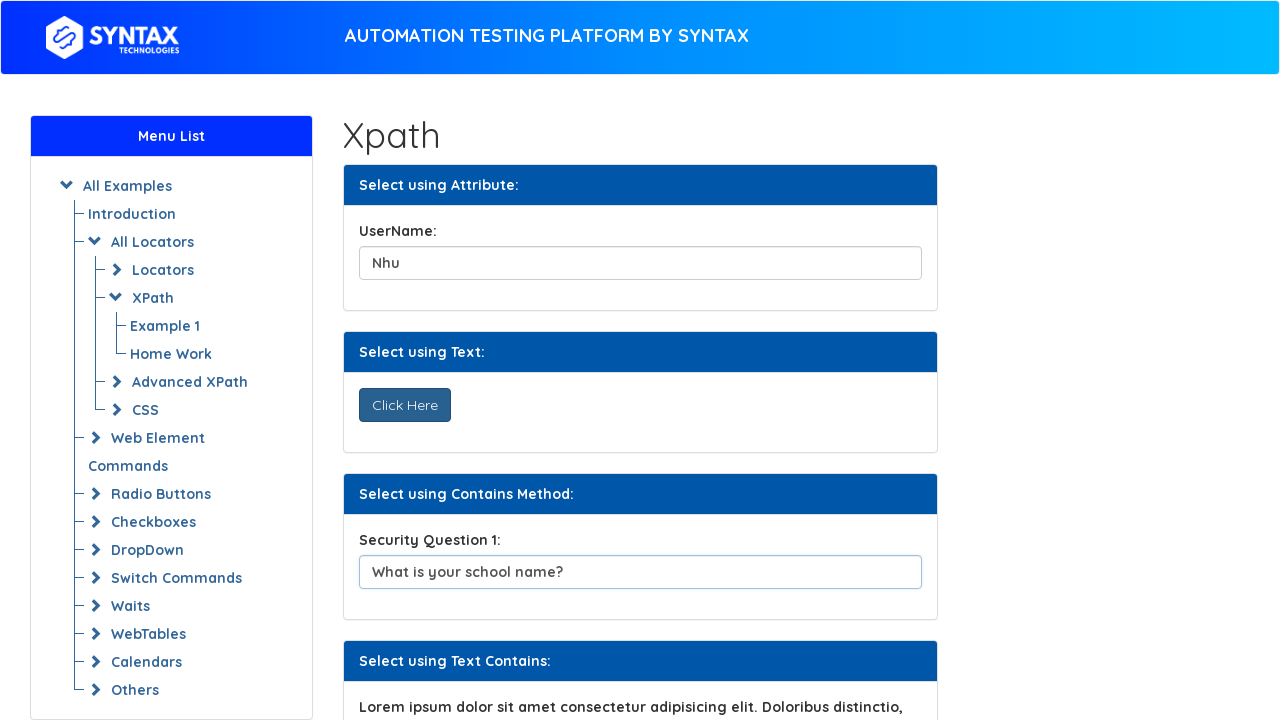

Filled API Settings field with 'Hello' on input[id^='apiSettings0']
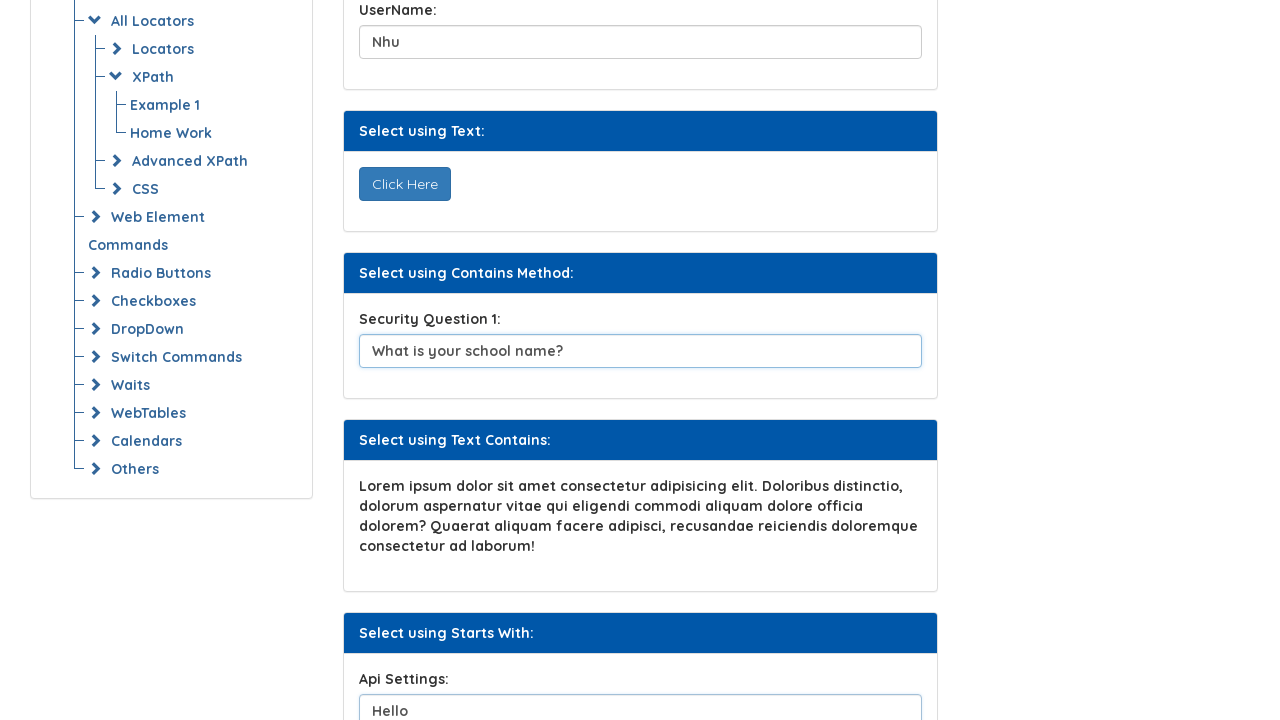

Filled custom field with 'Hello I am field 1' on input[data-detail='one'][name='customField']
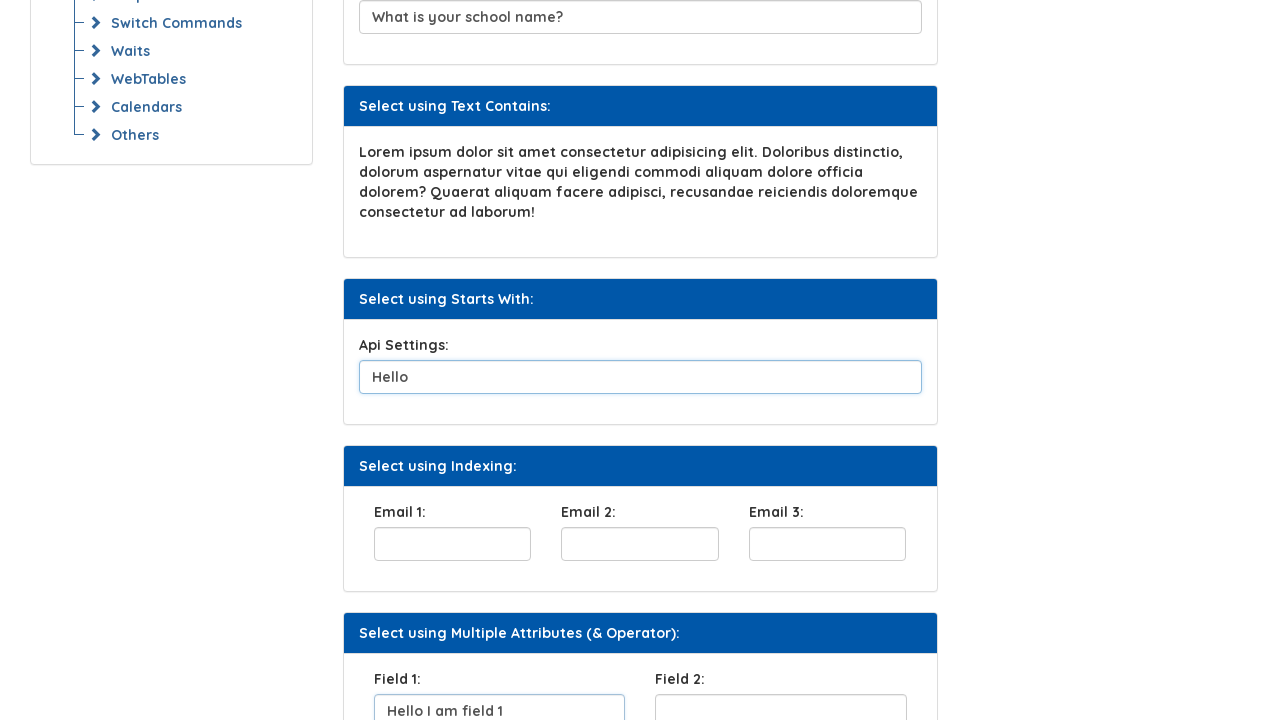

Filled backup email field with 'nhu116677@gmail.com' on input.form-control.backup >> nth=1
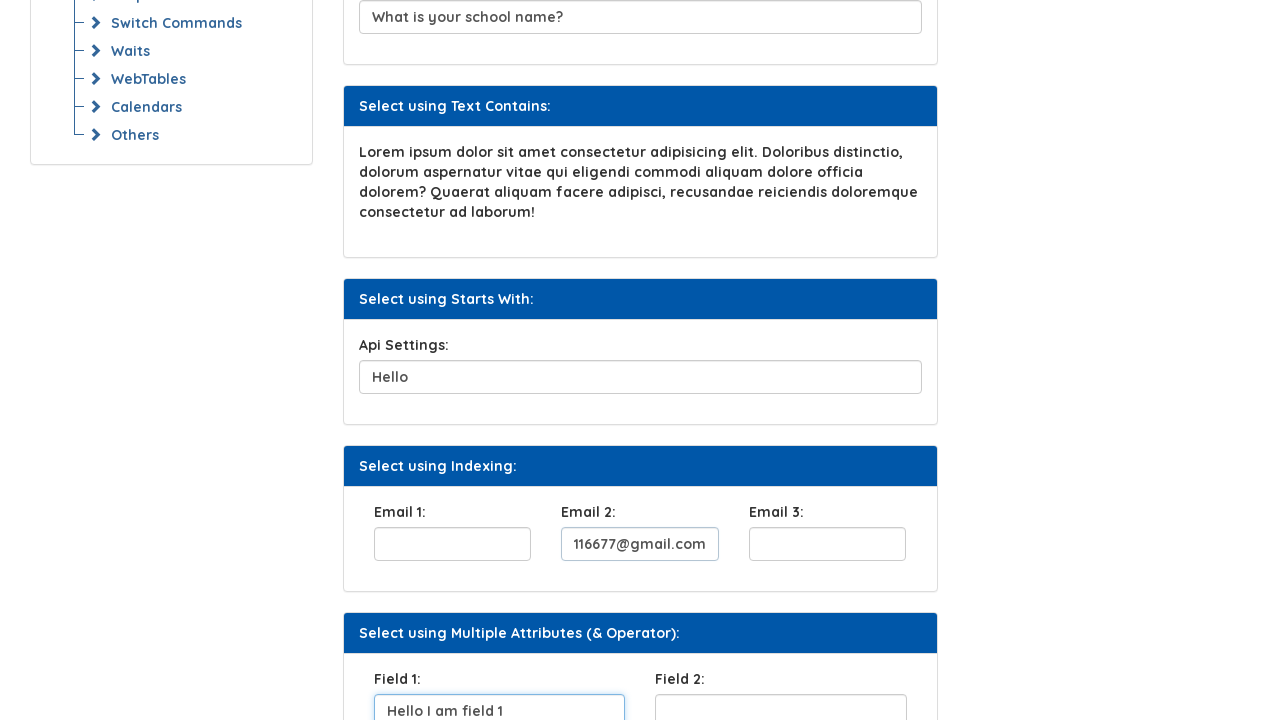

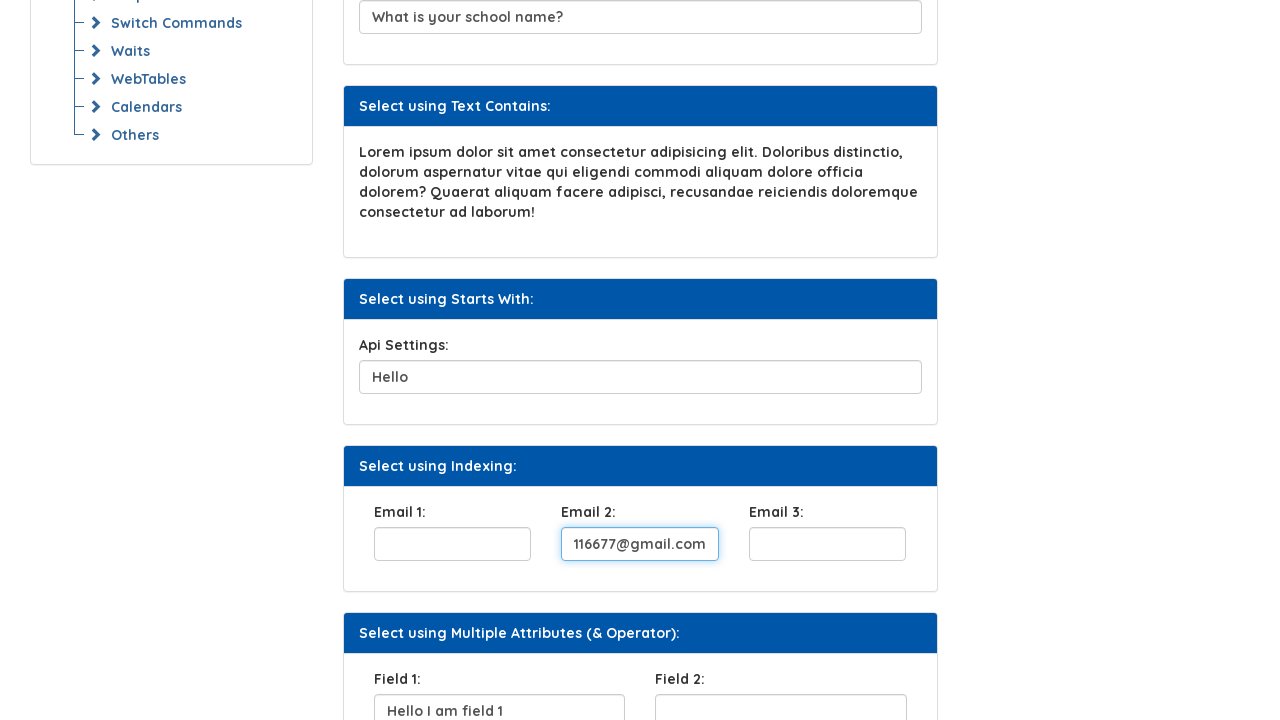